Tests send_keys action by navigating to Selenium Python API documentation and using the search functionality

Starting URL: https://www.selenium.dev/selenium/docs/api/py/genindex.html

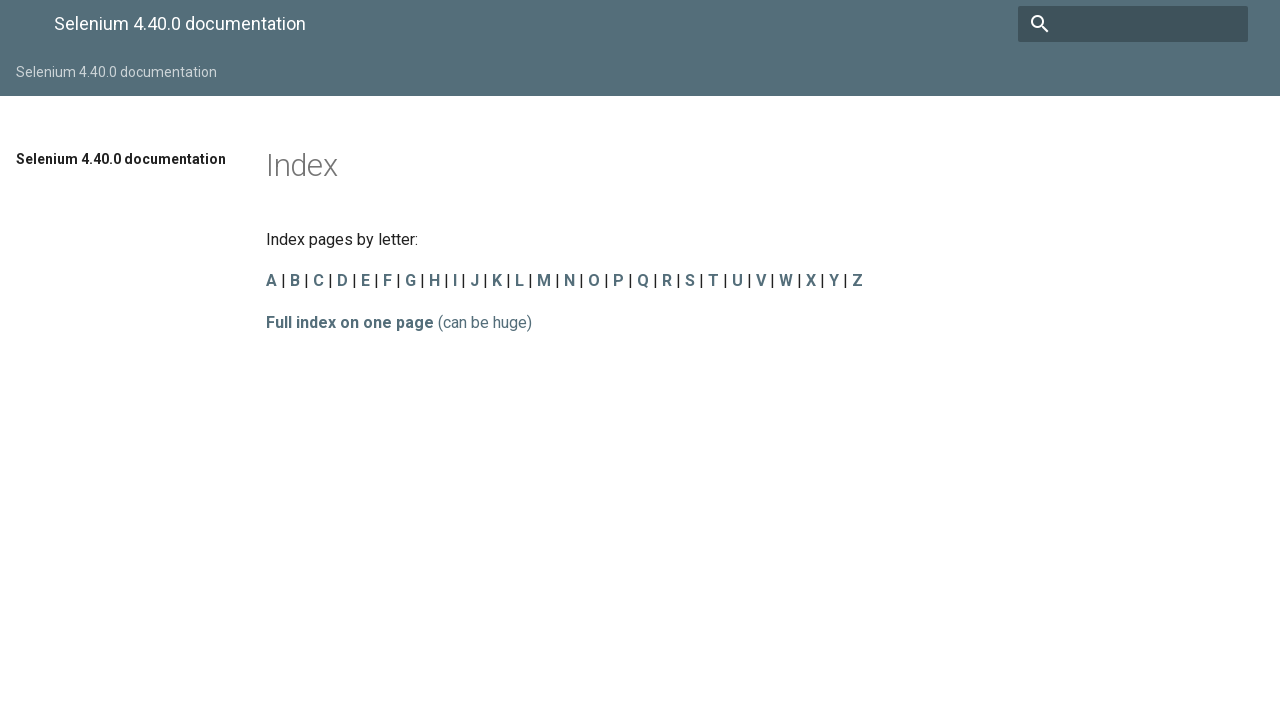

Clicked on the search input field at (1133, 24) on input[name='q']
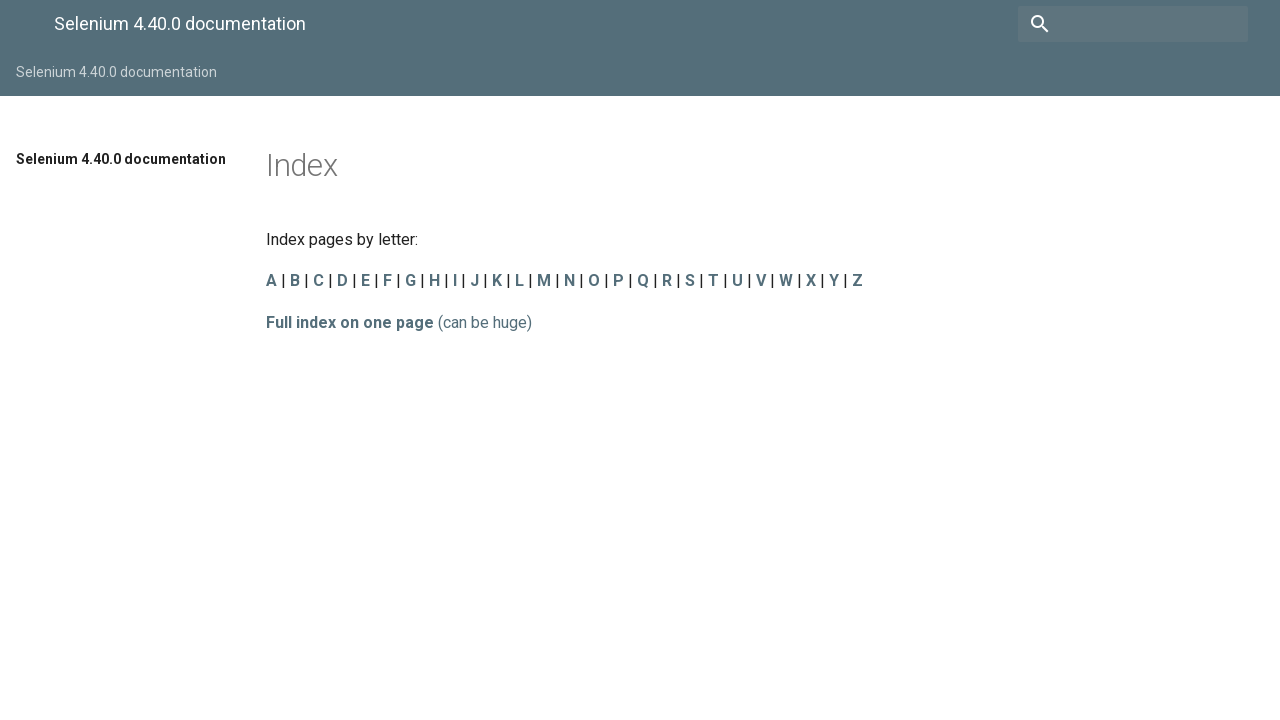

Filled search field with 'send_keys' on input[name='q']
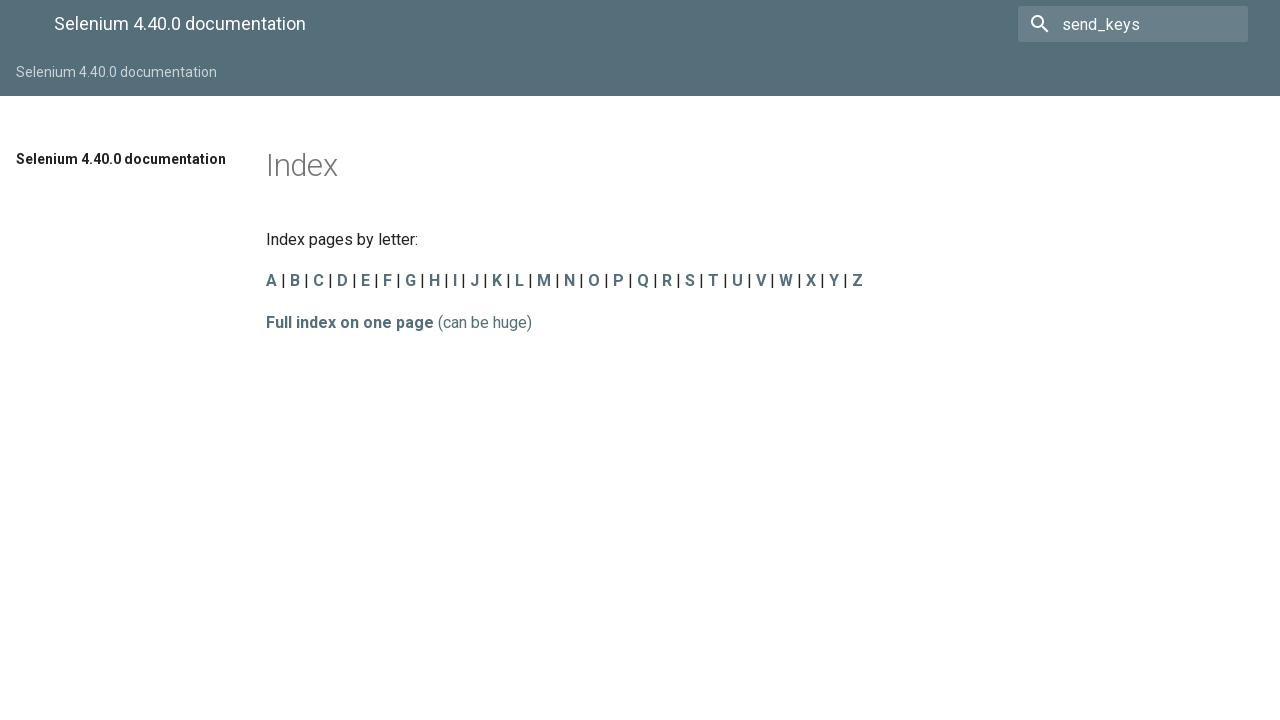

Pressed Enter to search for send_keys on input[name='q']
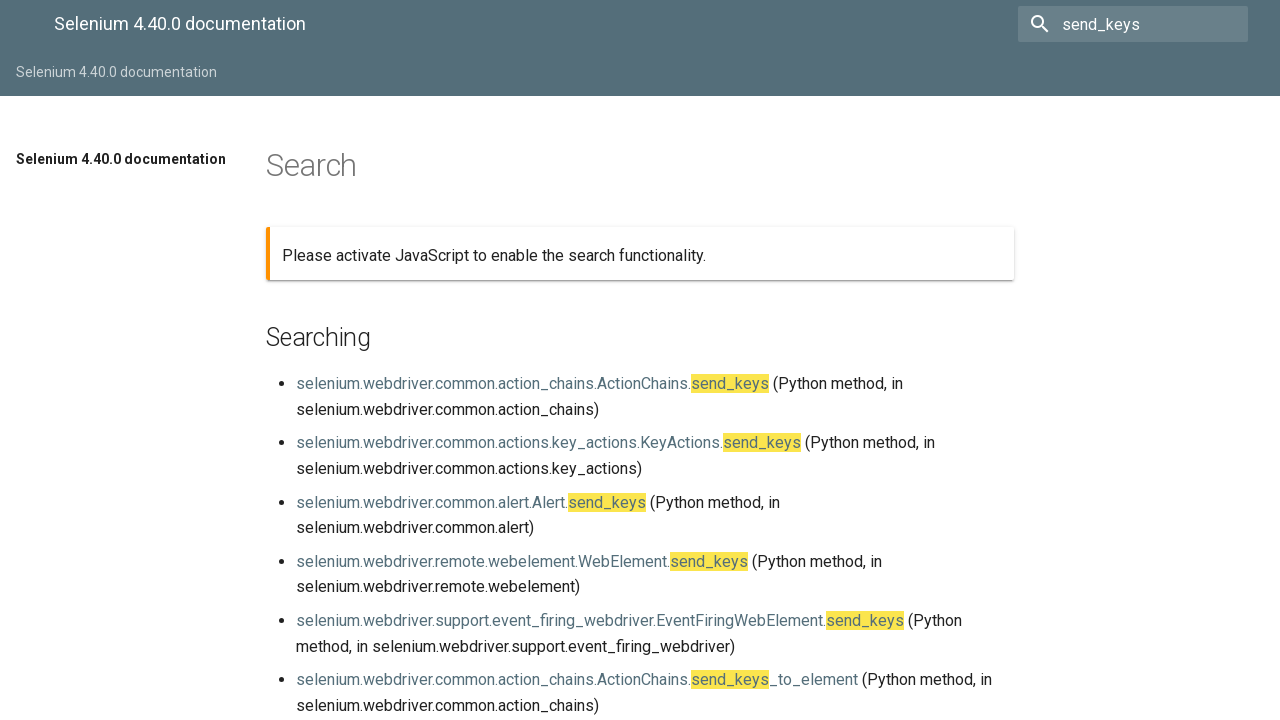

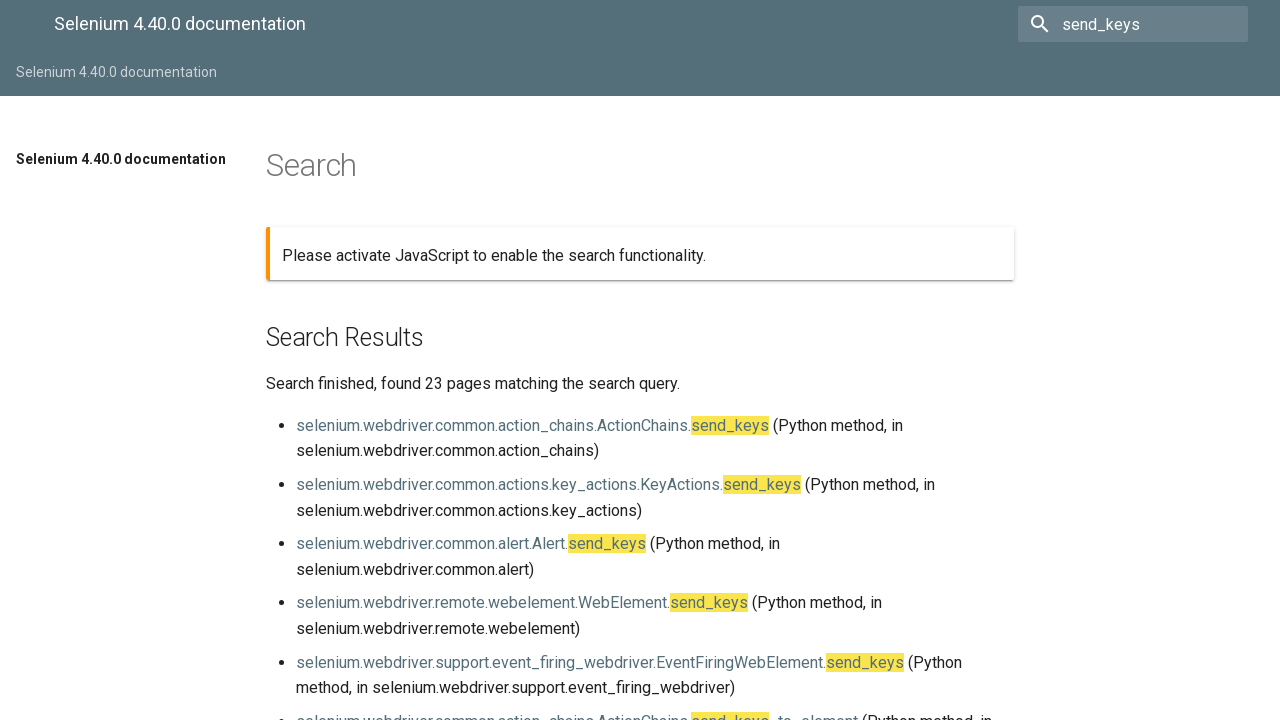